Tests the "previous" button at the first position to verify it redirects to the case studies/work page.

Starting URL: https://www.brayleinosplash.com.sg/

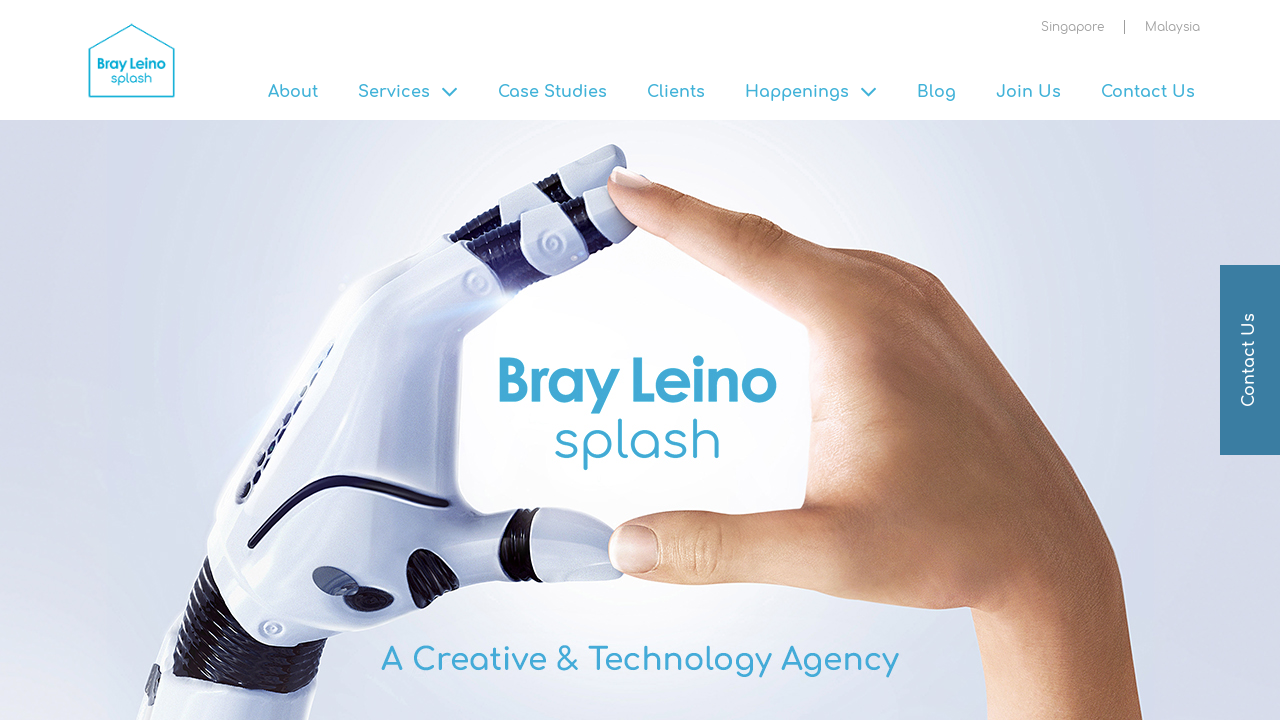

Waited for page to load (3000ms)
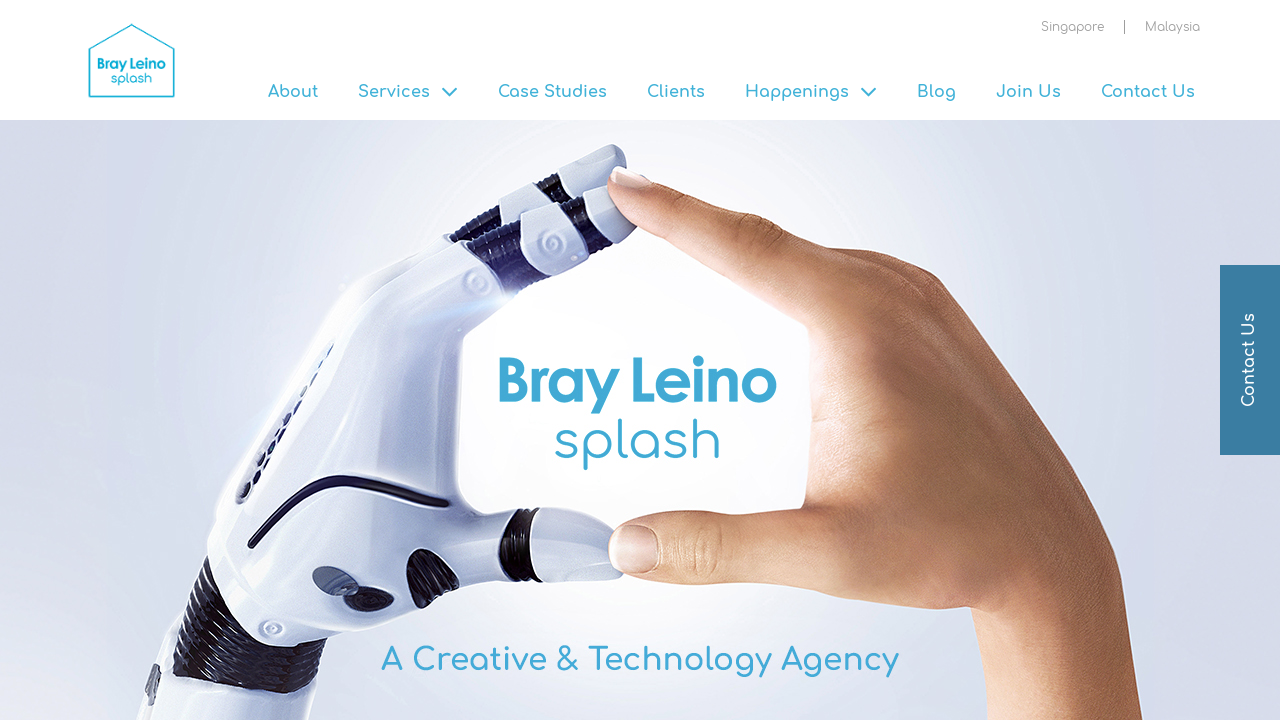

Clicked the previous button at (239, 360) on xpath=//a[@class="btn btn-ico btn-prev"]
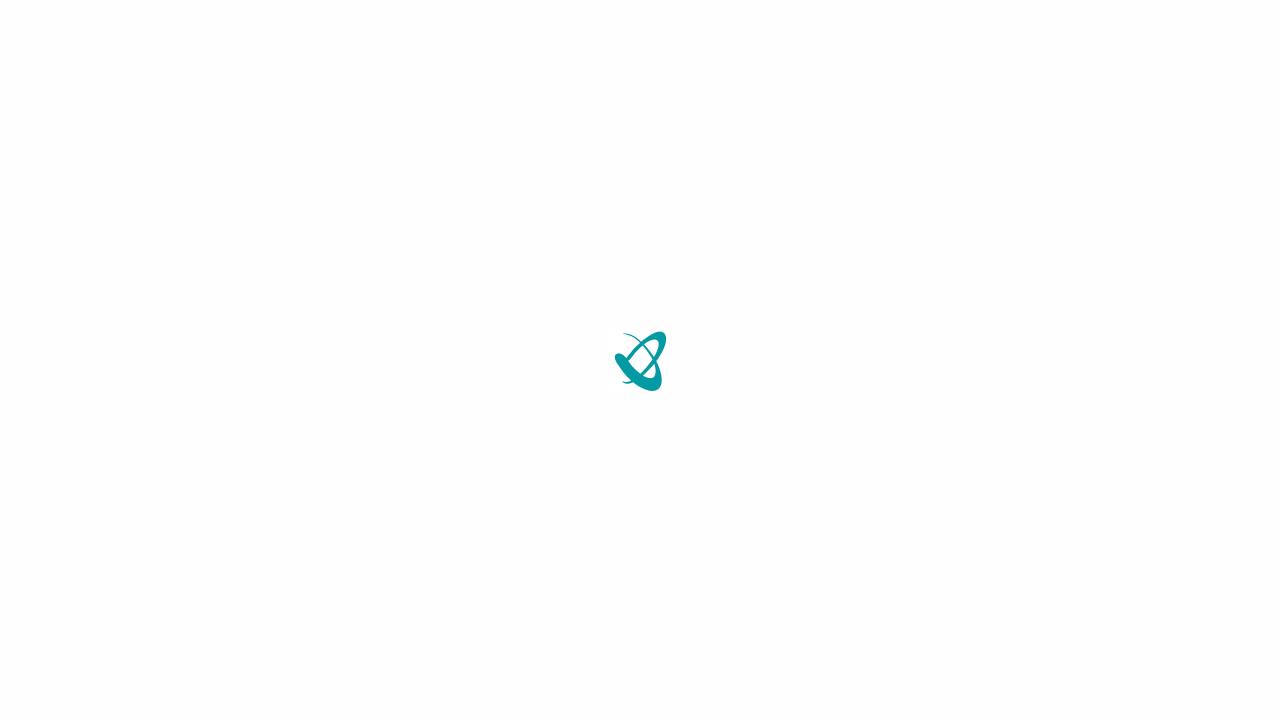

Waited for navigation to complete (2000ms)
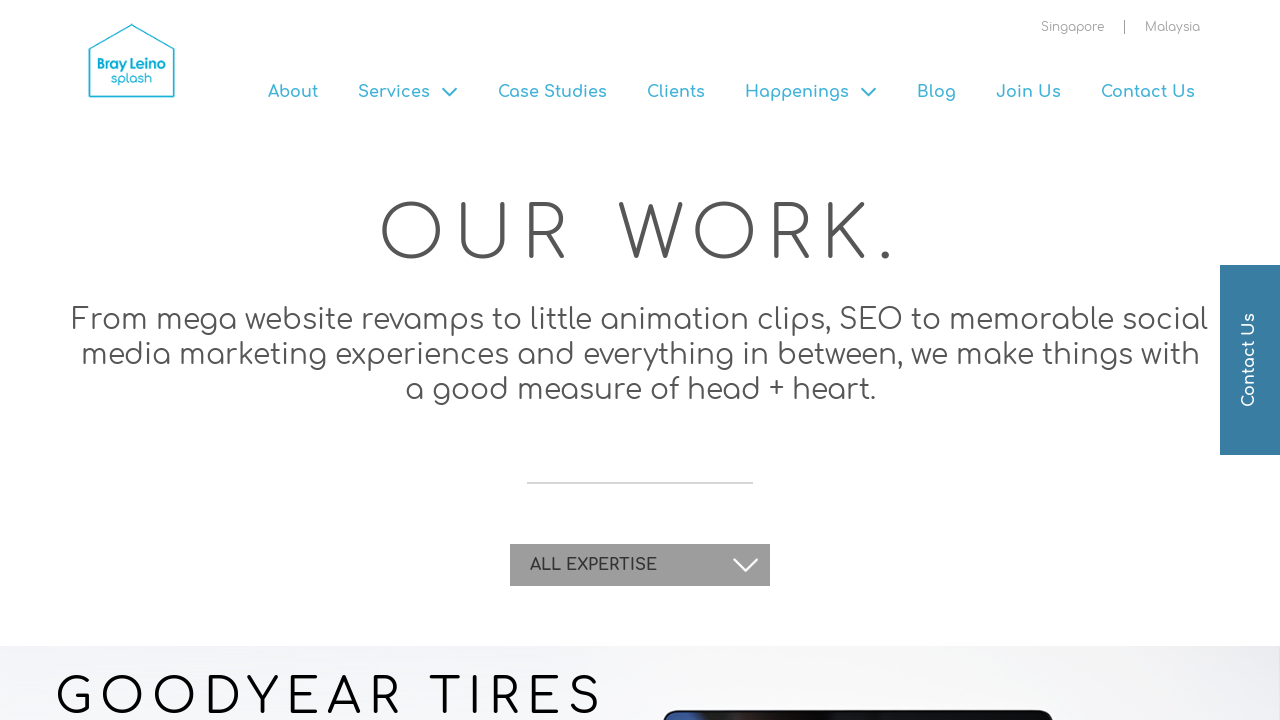

Verified page title contains 'Work' - redirected to case studies/work page
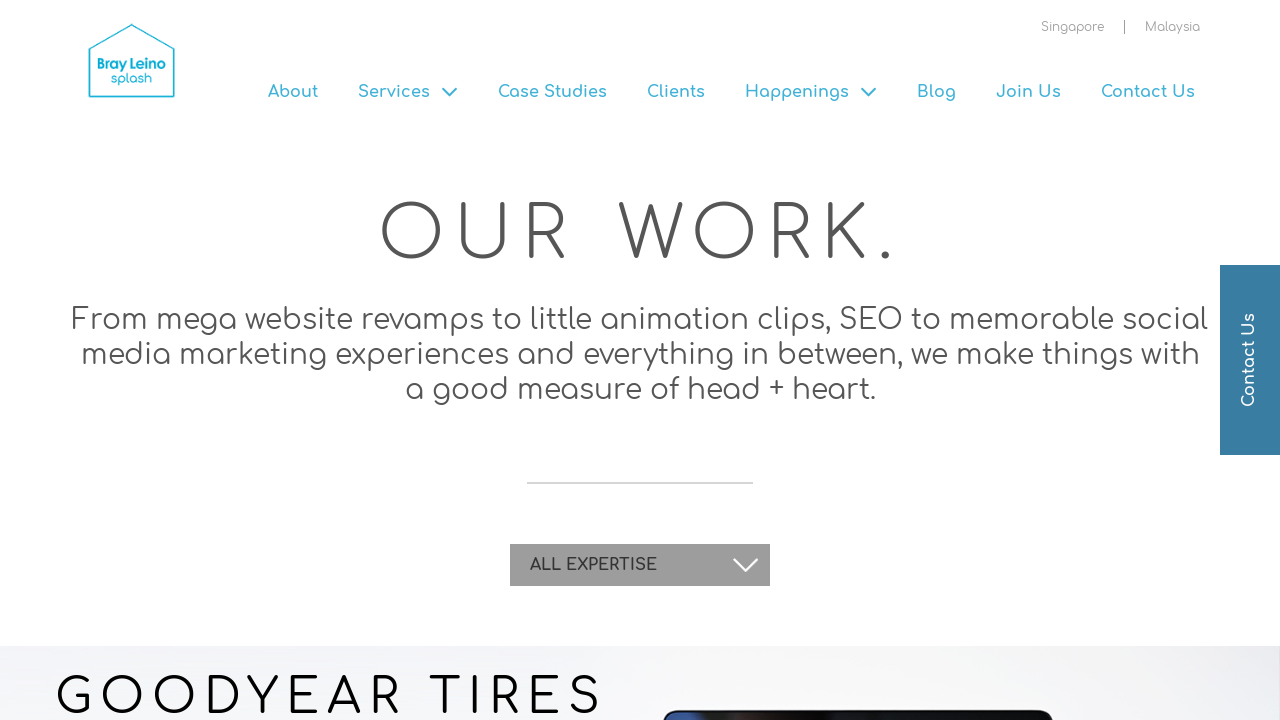

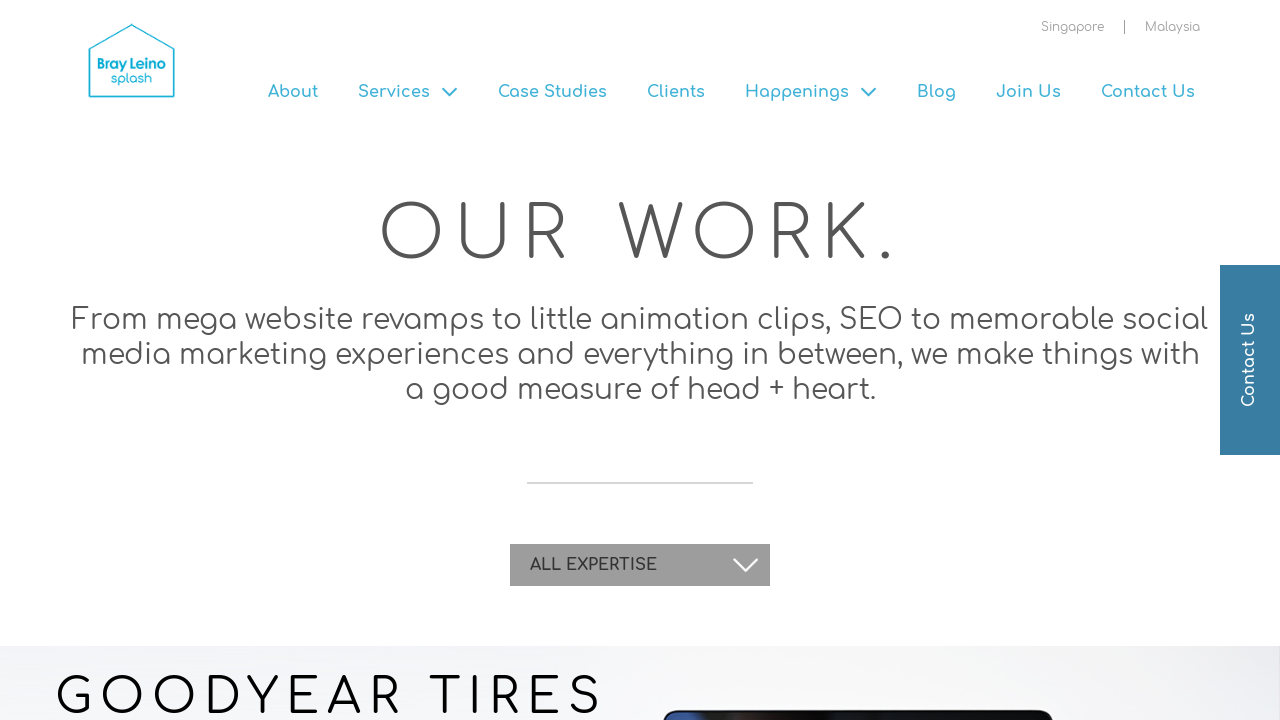